Tests the Rubular regex editor by entering a regex pattern to match email components and a test email string, then verifies the page can display matches.

Starting URL: https://www.rubular.com

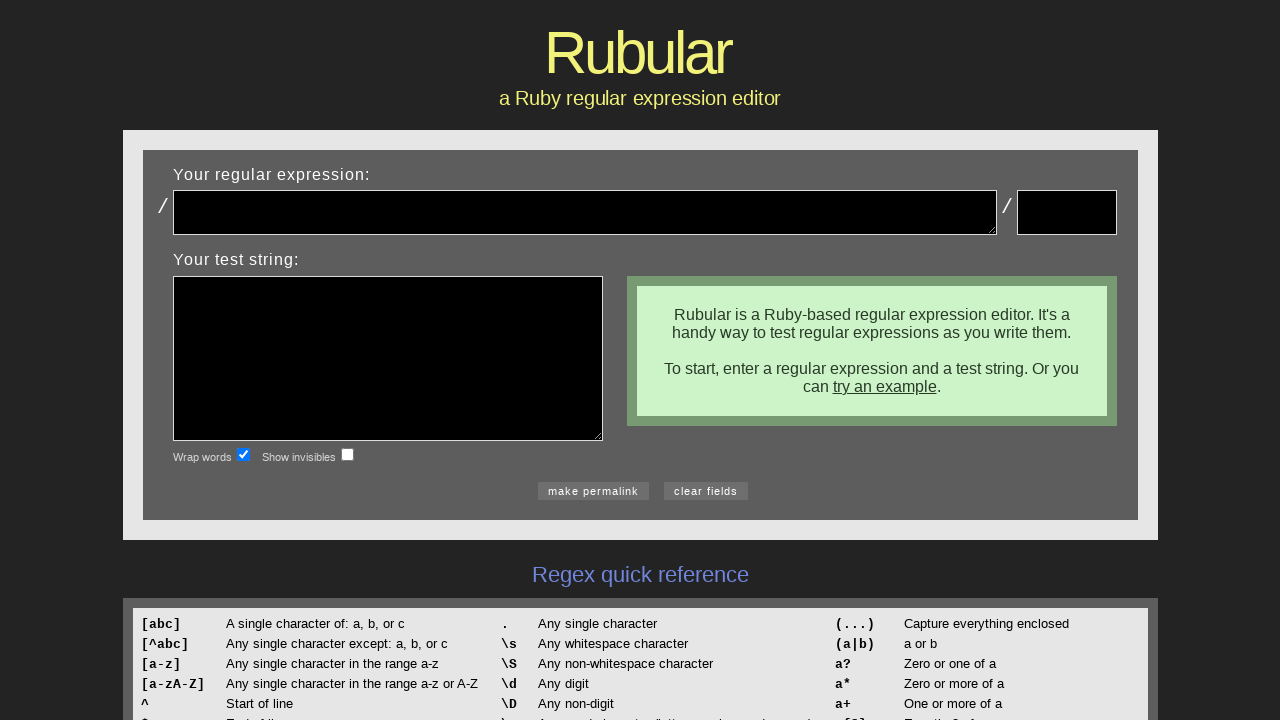

Entered email regex pattern '(.*)@(.*)\.(.*)'  in regex field on #regex
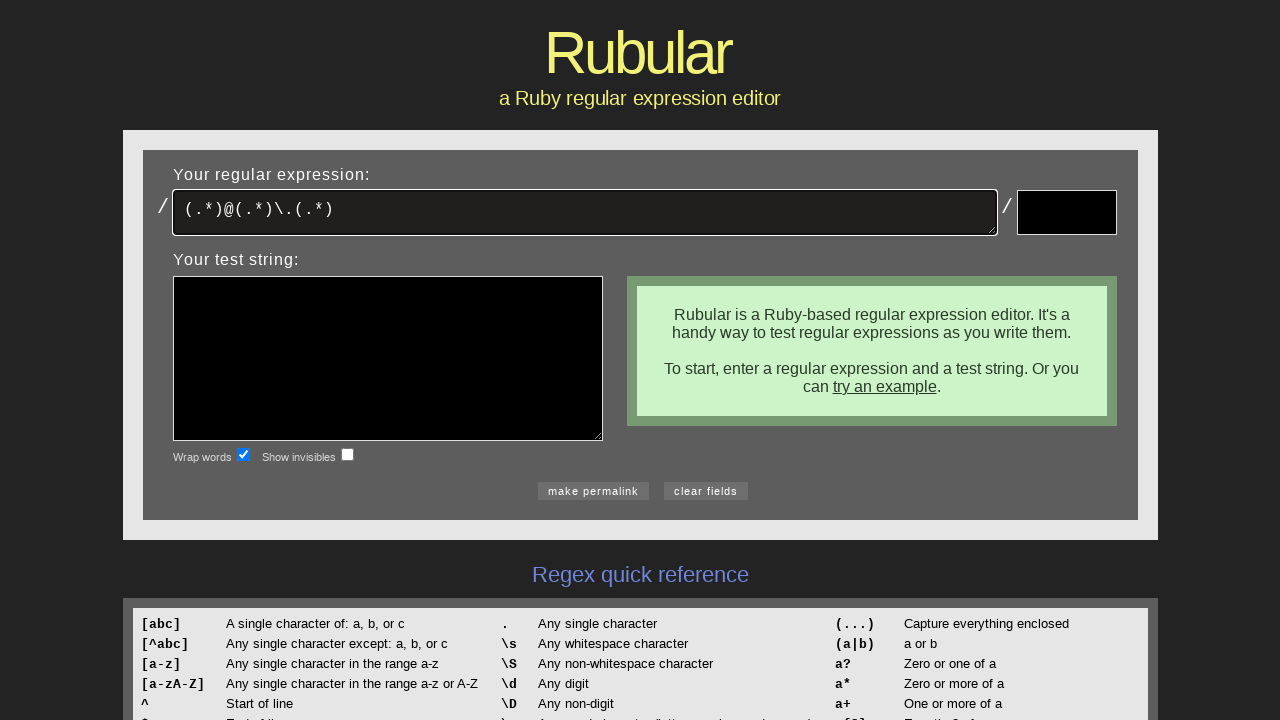

Entered test email 'jdenen@cscc.edu' in test field on #test
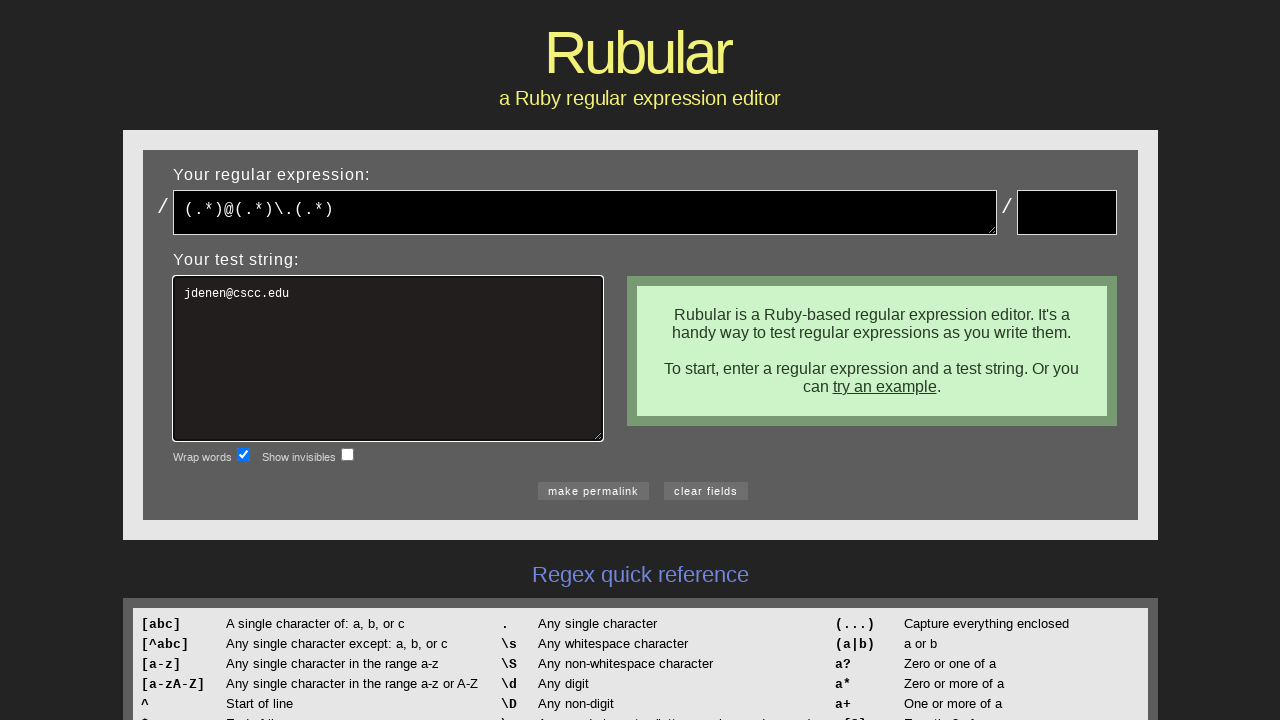

Match results appeared on page
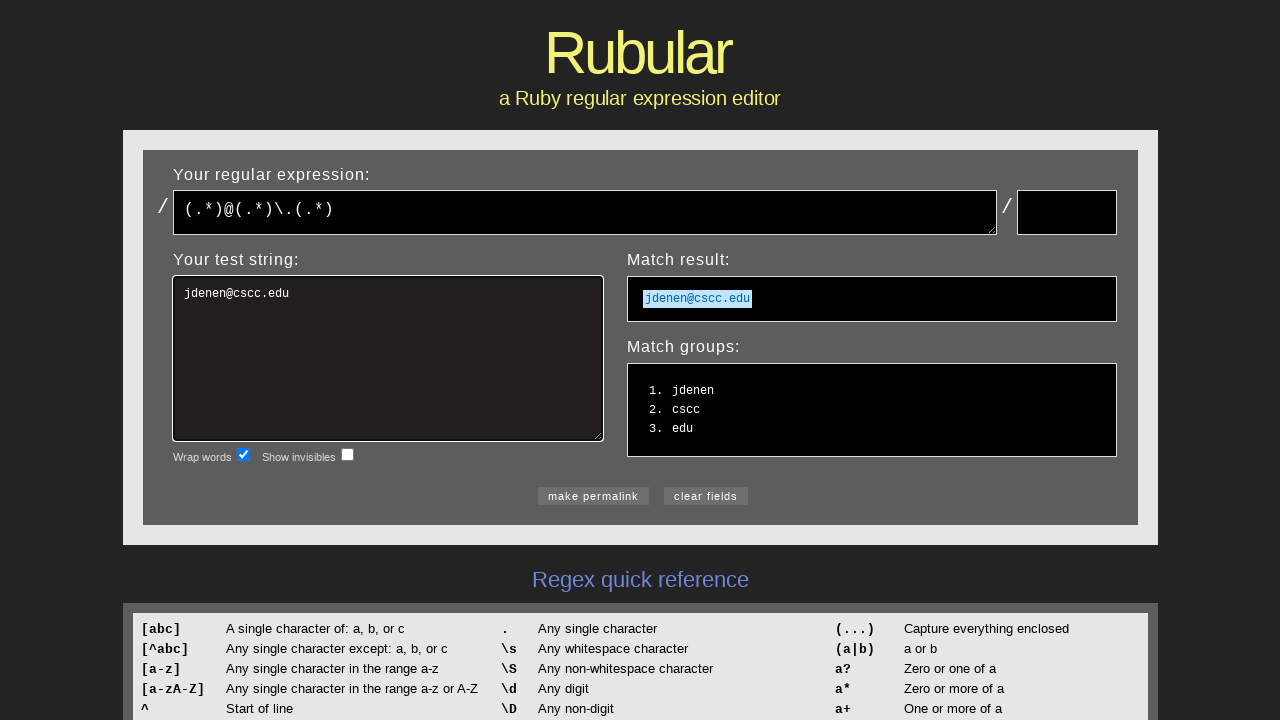

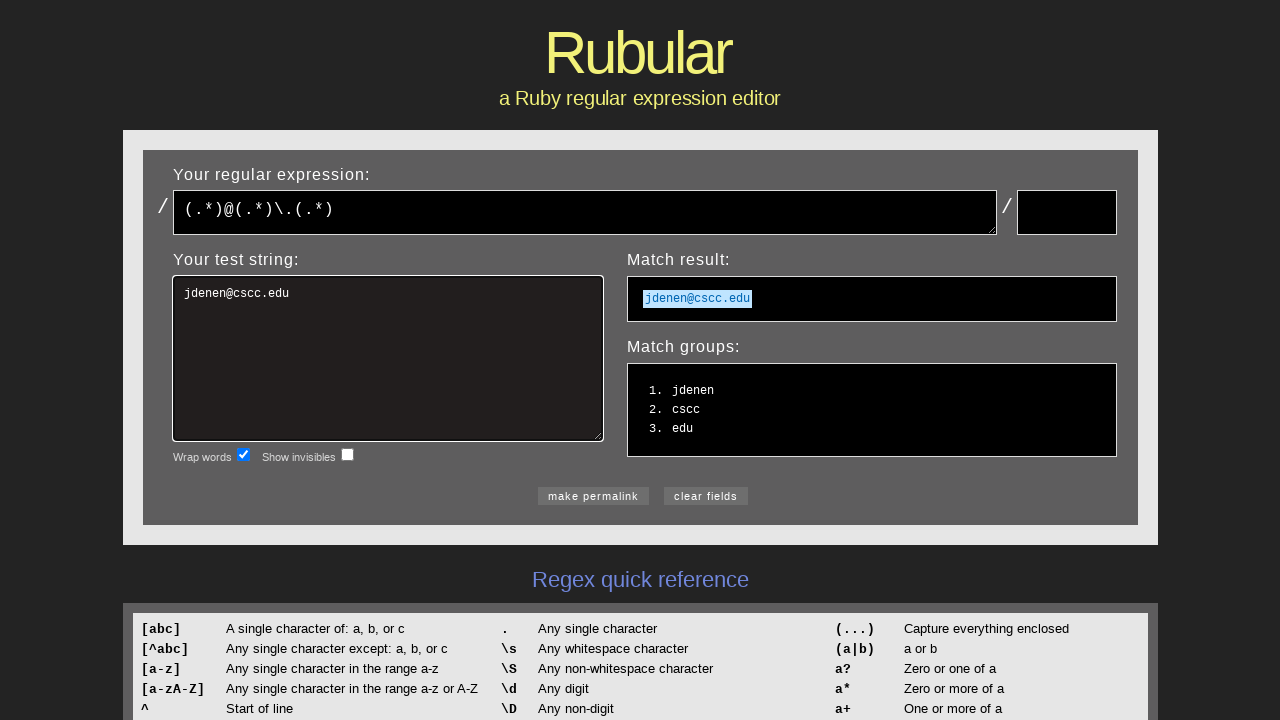